Tests the Python.org search functionality by entering a search query for "pycon" and submitting the search form using the Enter key

Starting URL: https://python.org

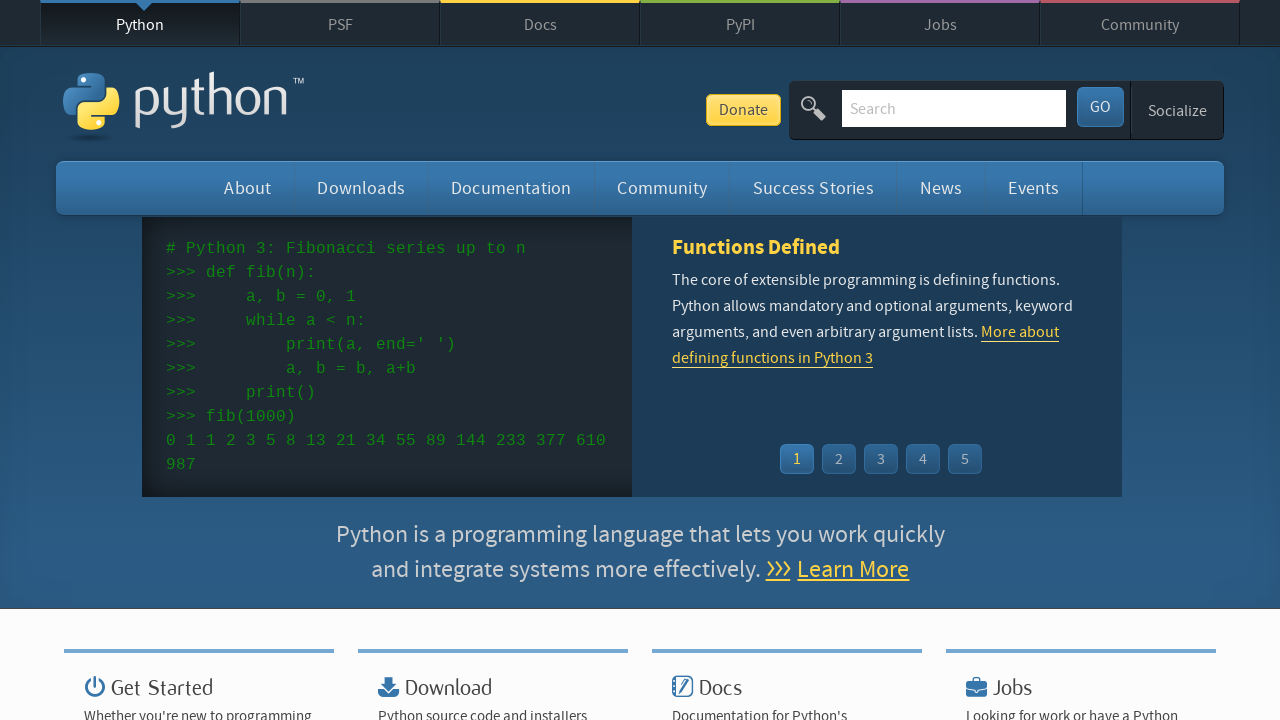

Cleared the search input field on input[name='q']
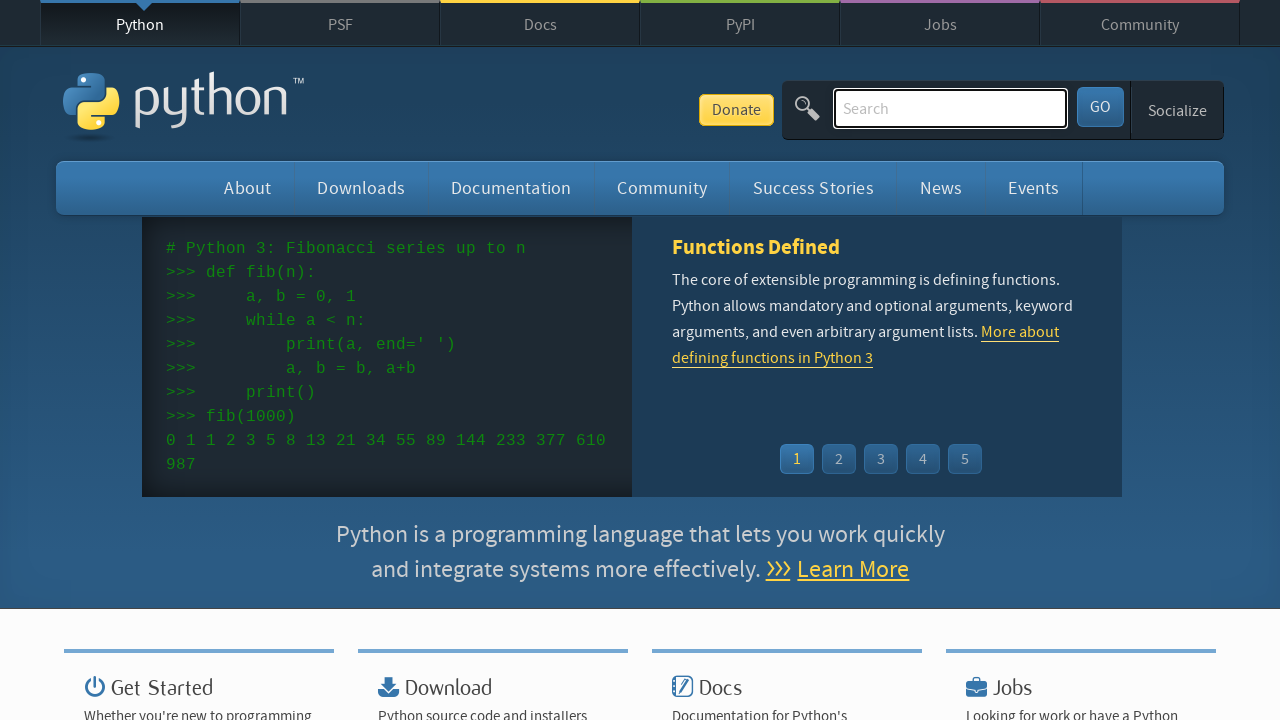

Filled search field with 'pycon' on input[name='q']
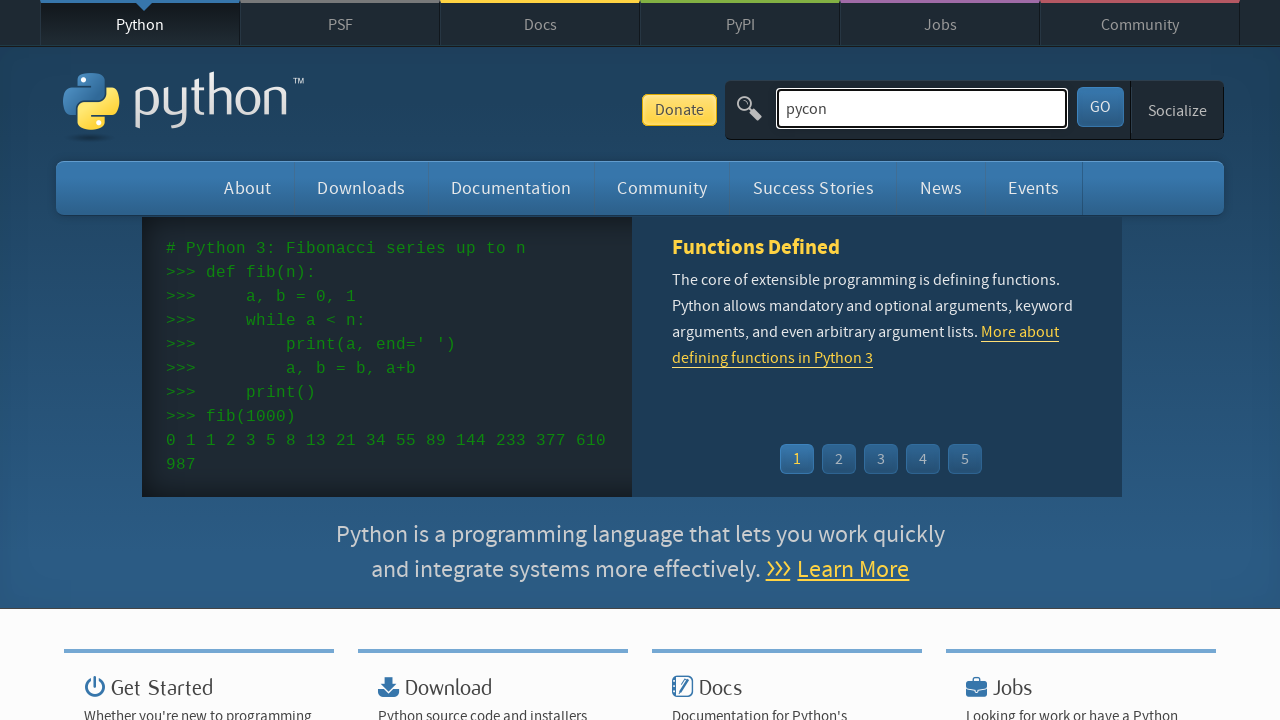

Pressed Enter to submit search form on input[name='q']
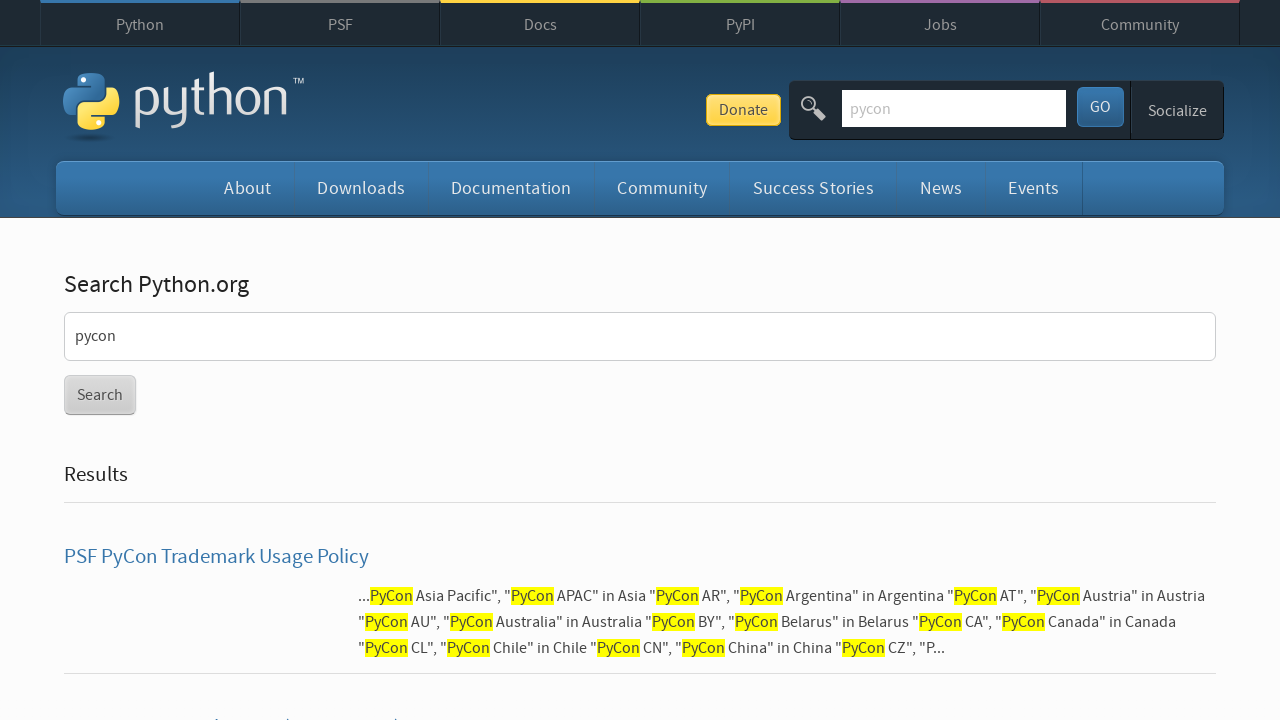

Search results page loaded (networkidle state reached)
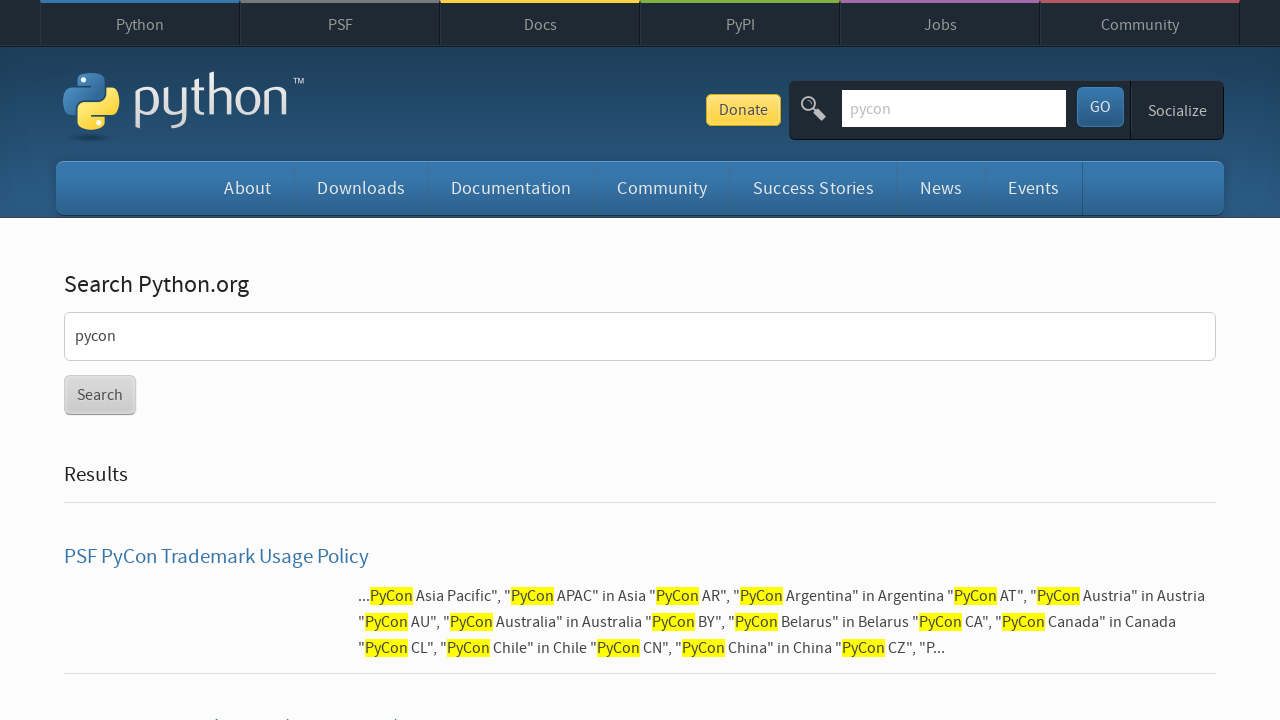

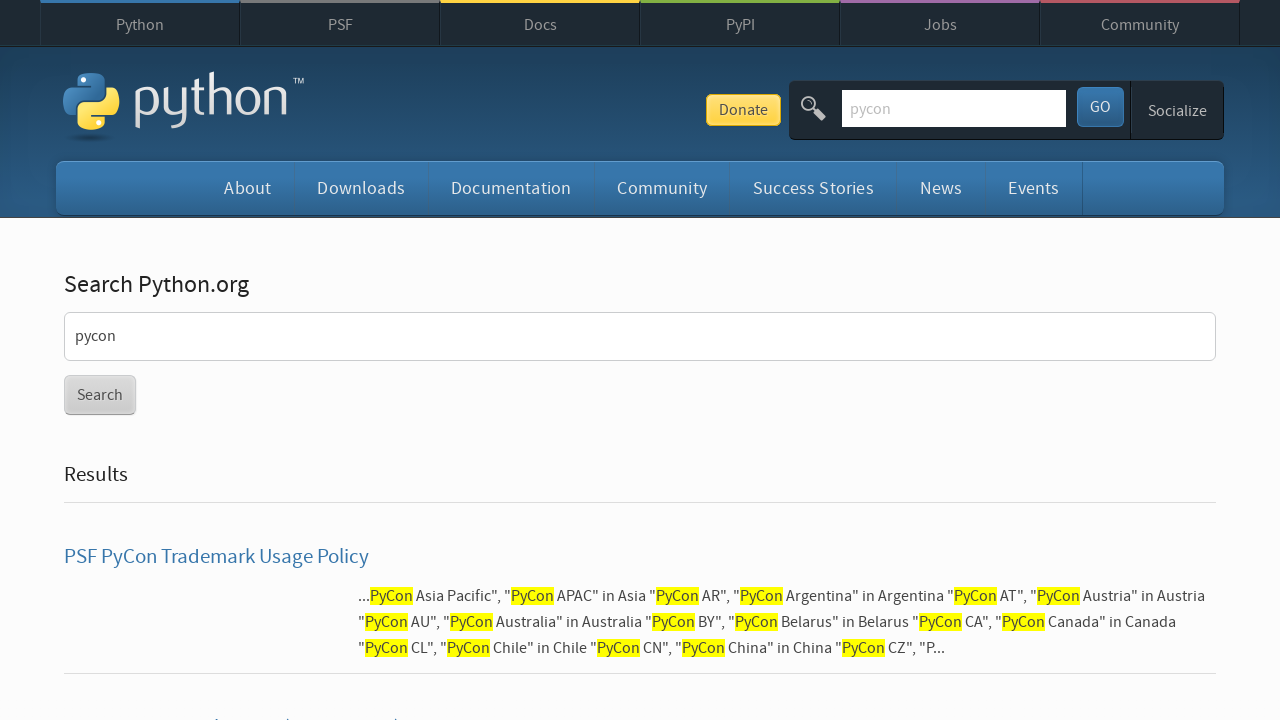